Tests drag and drop functionality on jQuery UI demo page, then navigates to another page to test various click actions including double-click, regular click, and right-click

Starting URL: https://jqueryui.com/droppable/

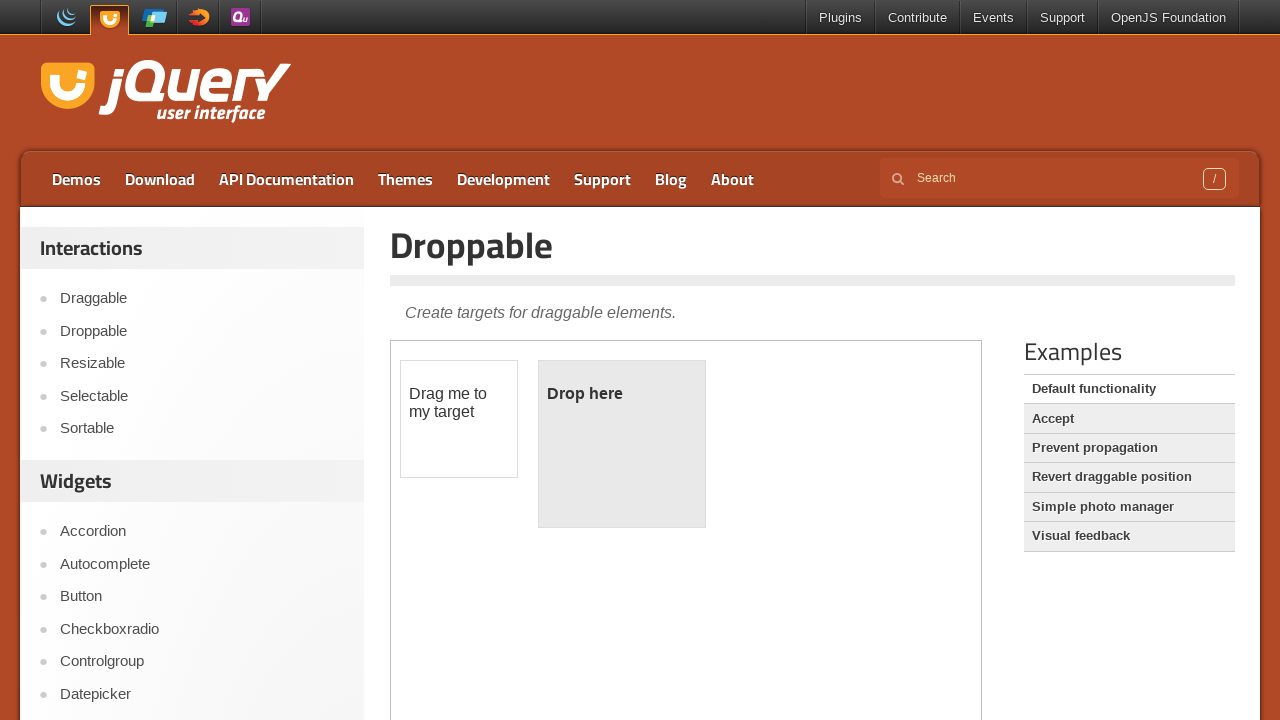

Dragged draggable element to droppable area in iframe at (622, 444)
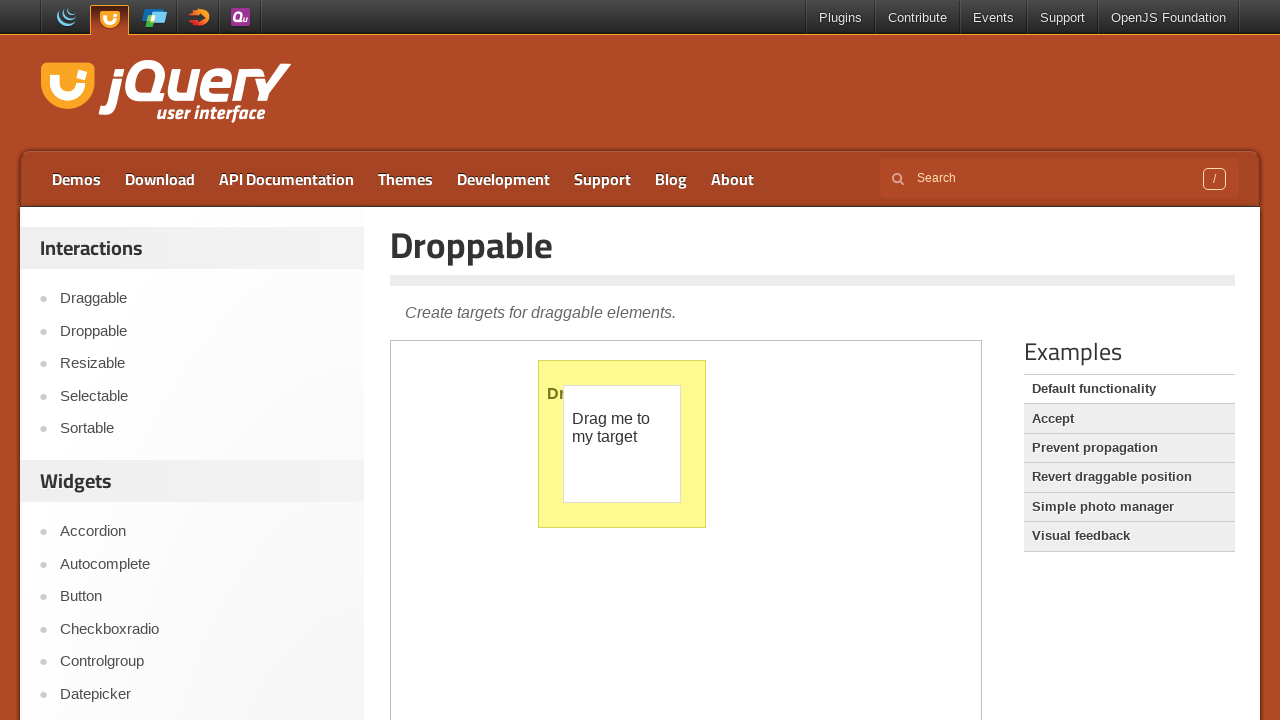

Navigated to buttons demo page
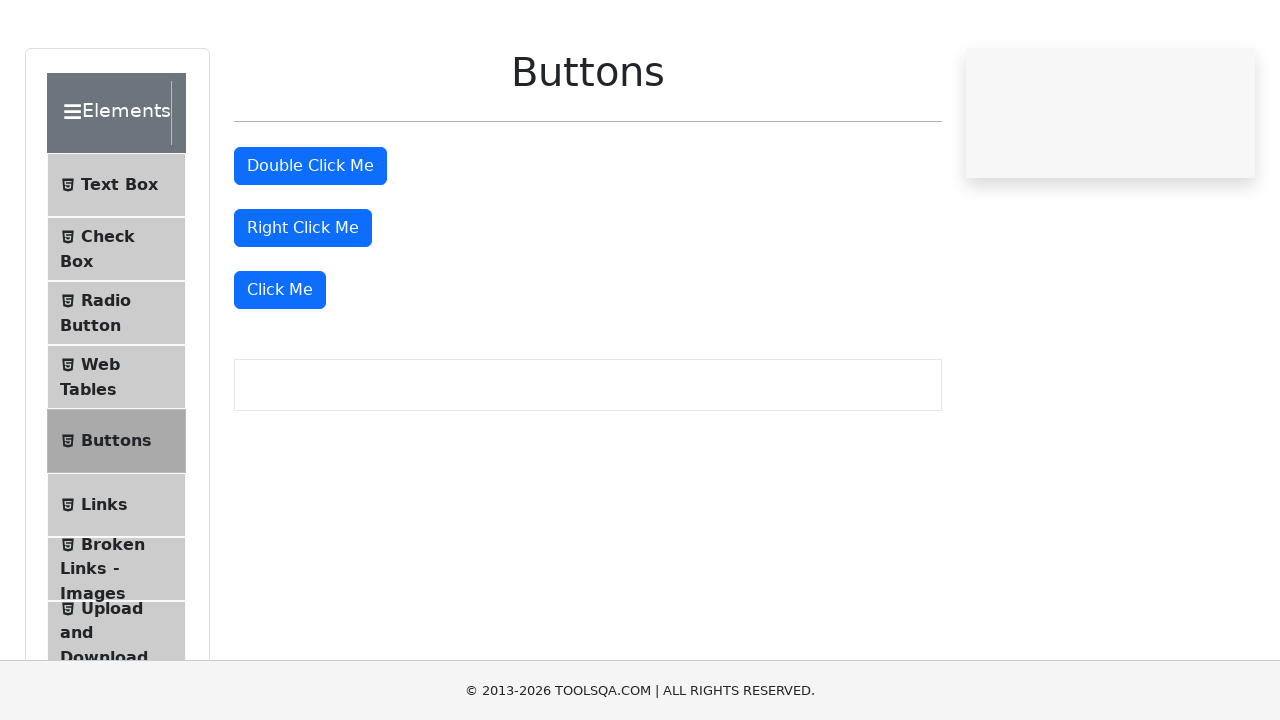

Double-clicked the double-click button at (310, 242) on #doubleClickBtn
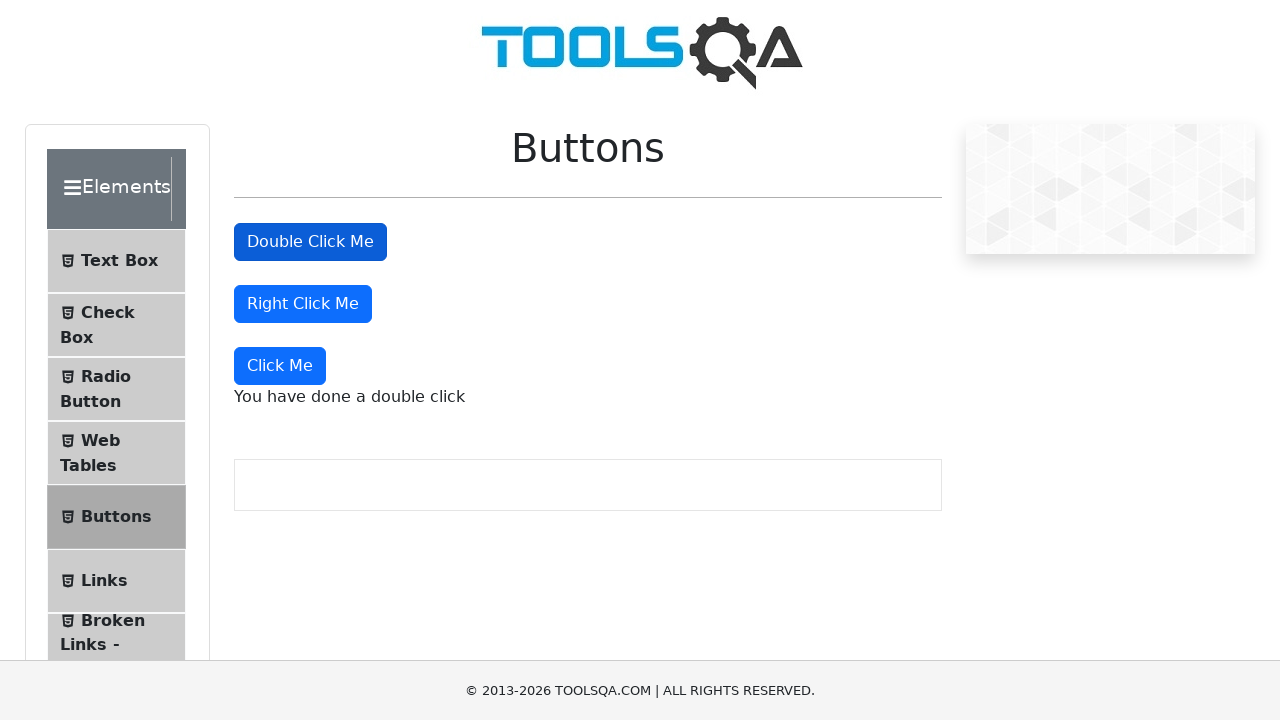

Clicked the 'Click Me' button at (310, 242) on button:text('Click Me')
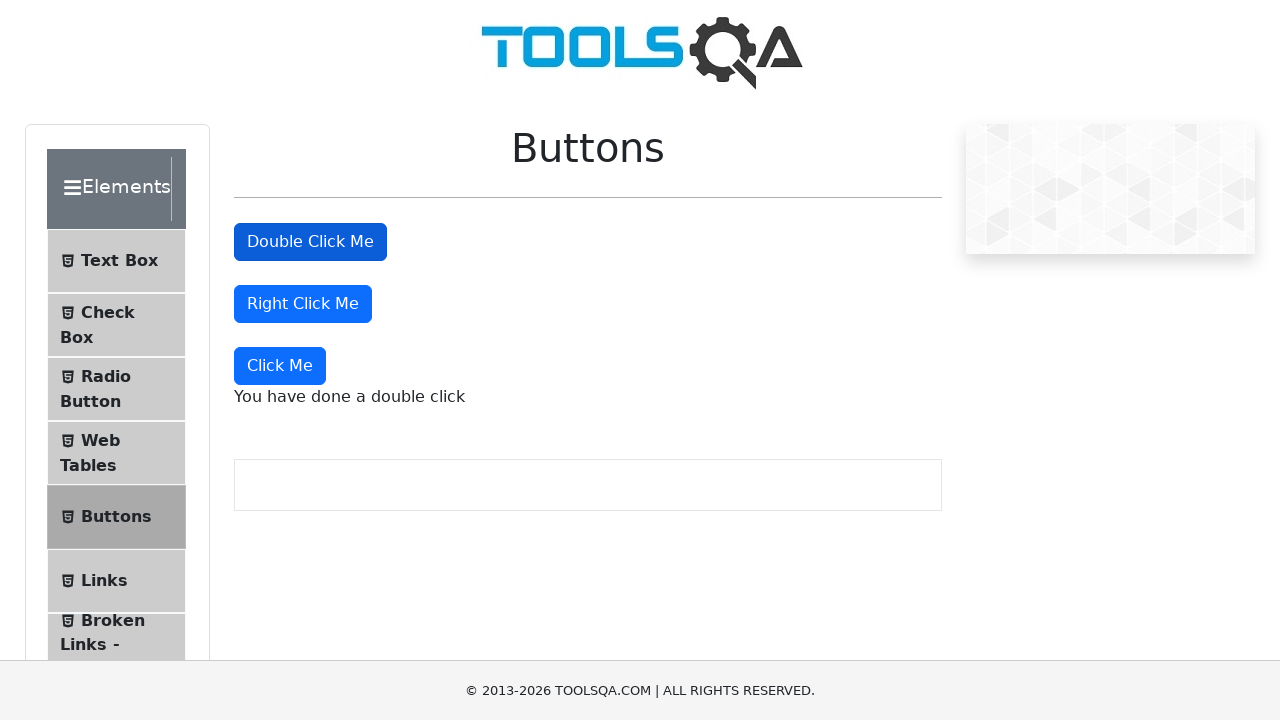

Right-clicked the right-click button at (303, 304) on #rightClickBtn
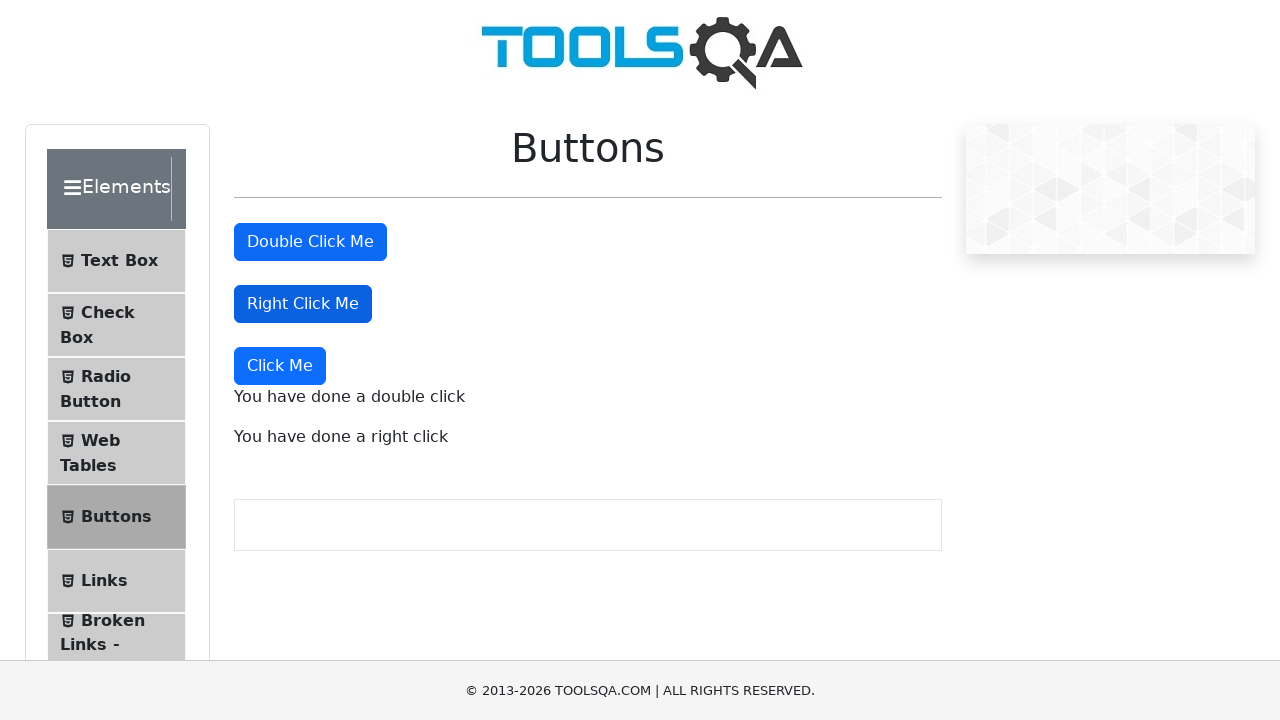

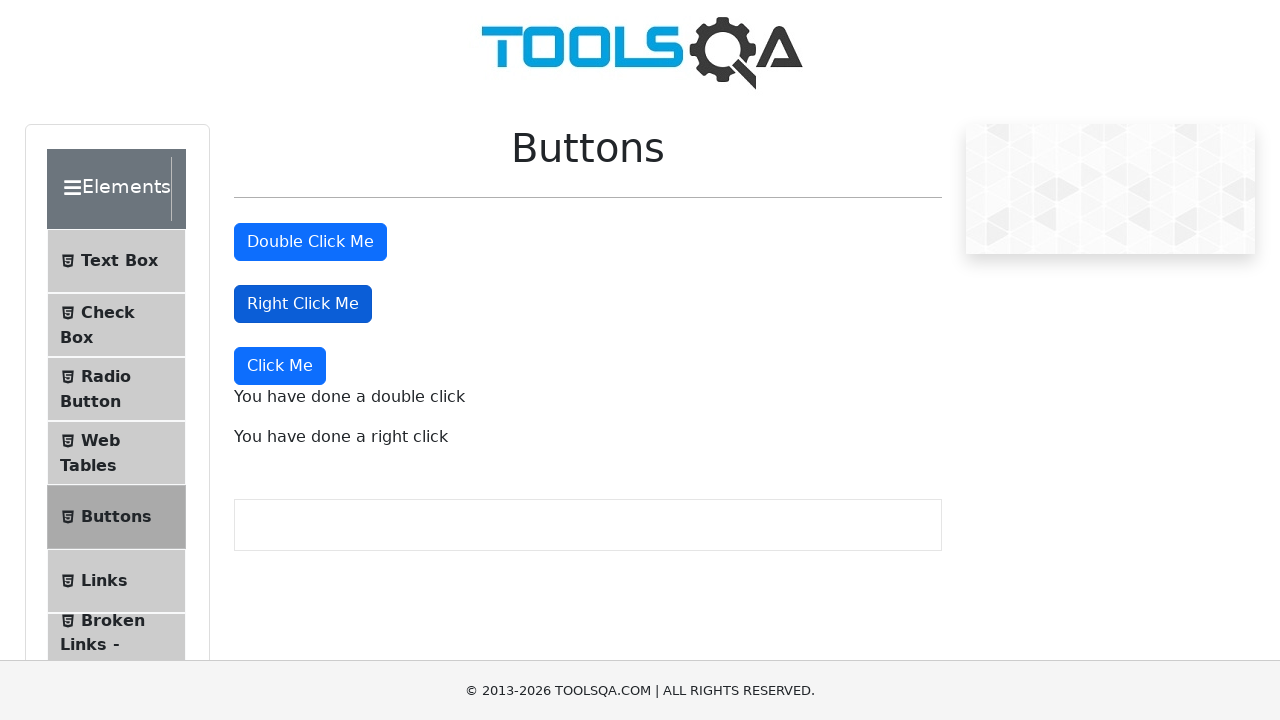